Tests different types of JavaScript alerts including simple alert, confirmation dialog, and prompt dialog by triggering and interacting with each type

Starting URL: http://demo.automationtesting.in/Alerts.html

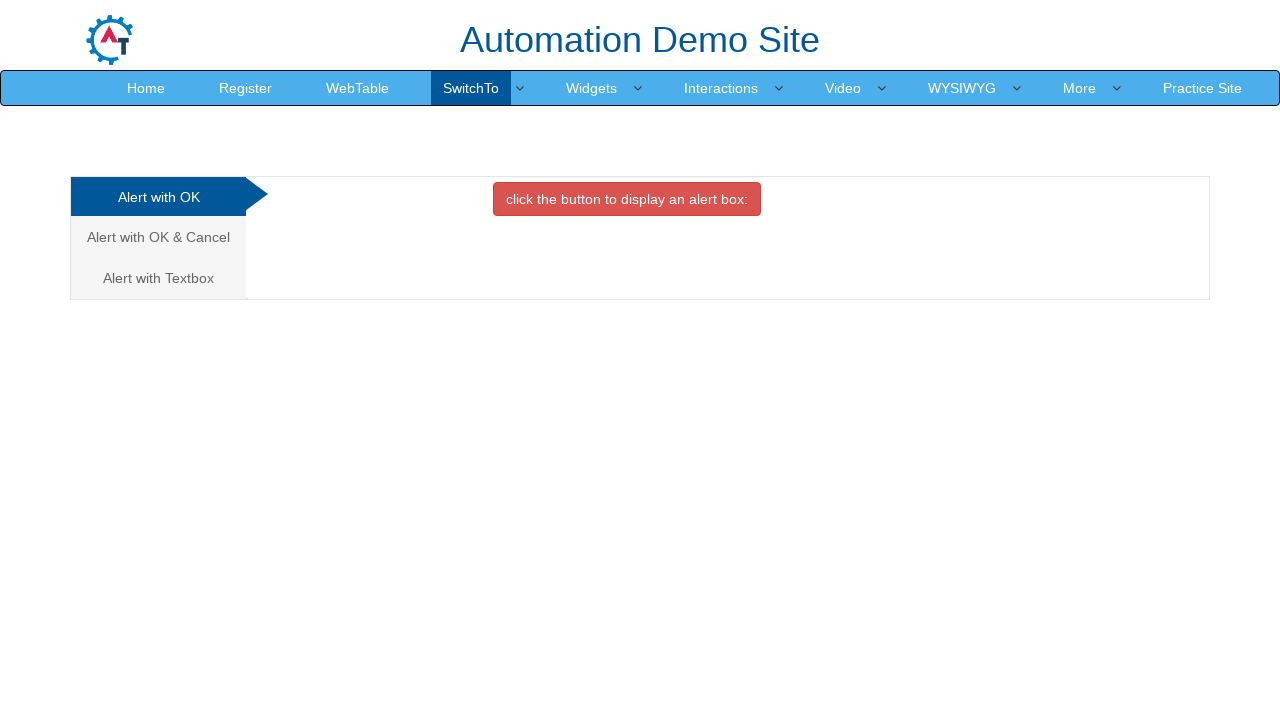

Clicked on Alert with OK tab at (158, 197) on (//a[@class='analystic'])[1]
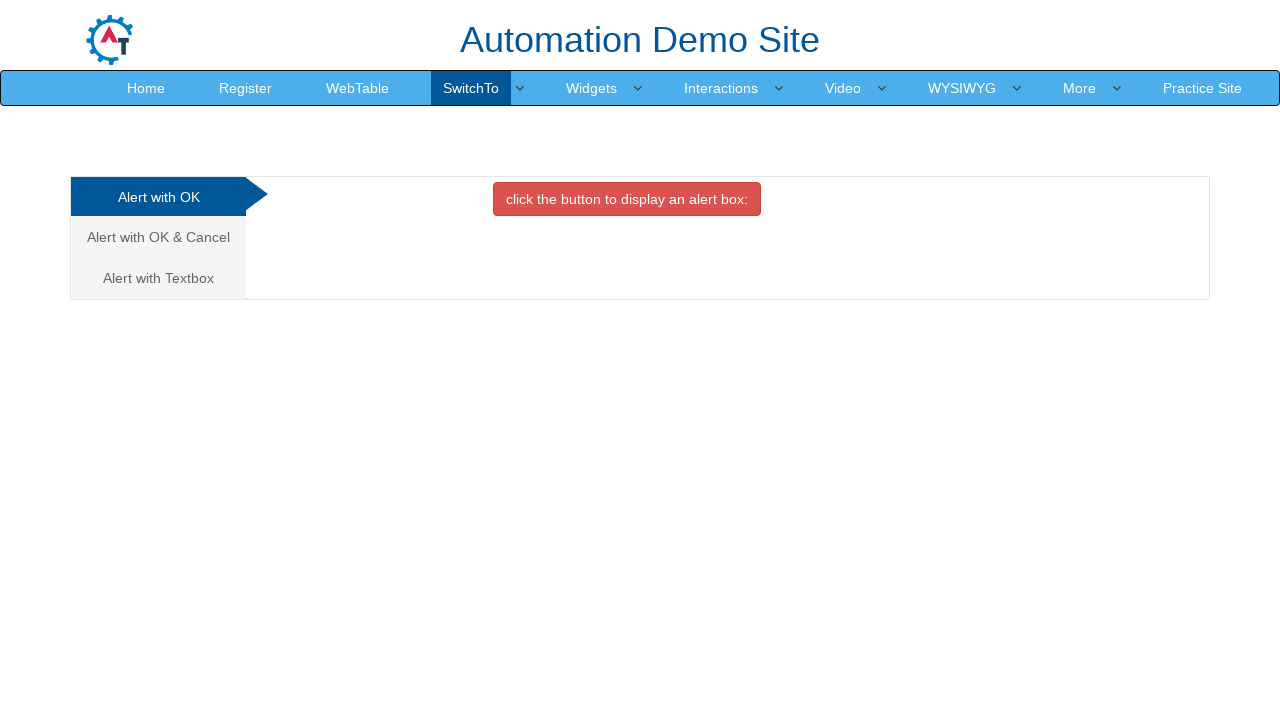

Clicked button to trigger simple alert at (627, 199) on xpath=//button[@class='btn btn-danger']
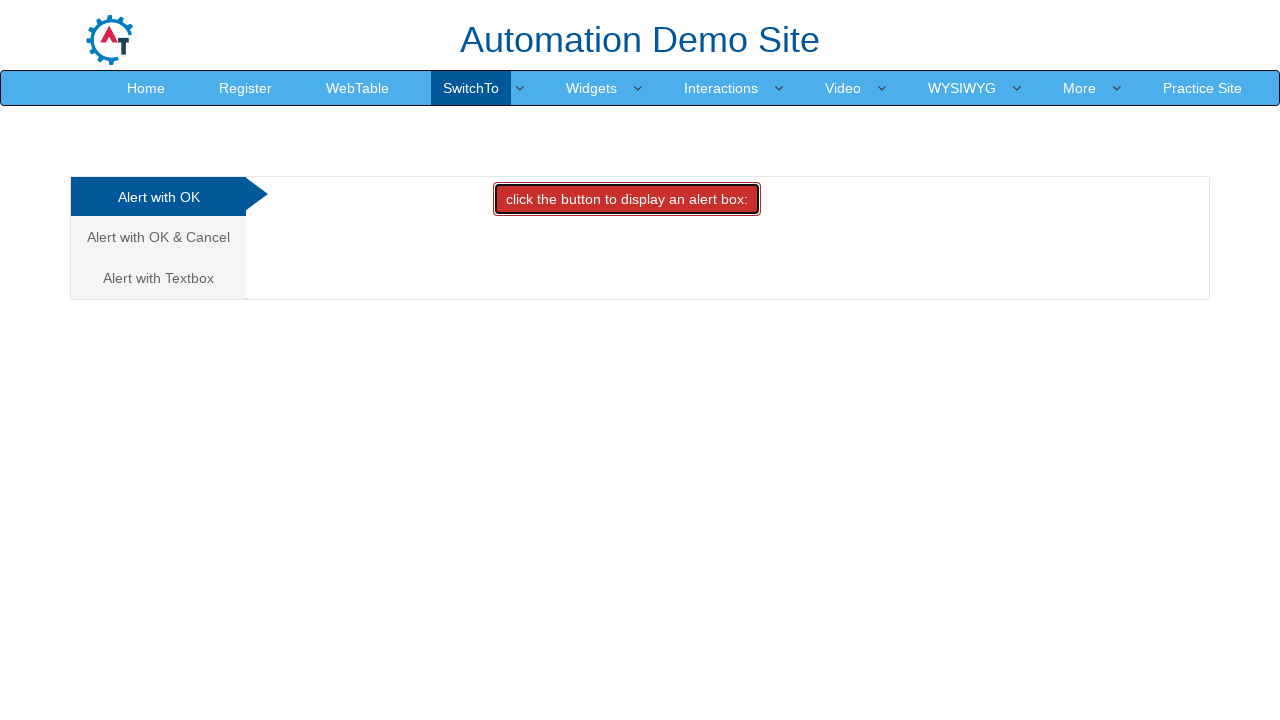

Accepted the simple alert dialog
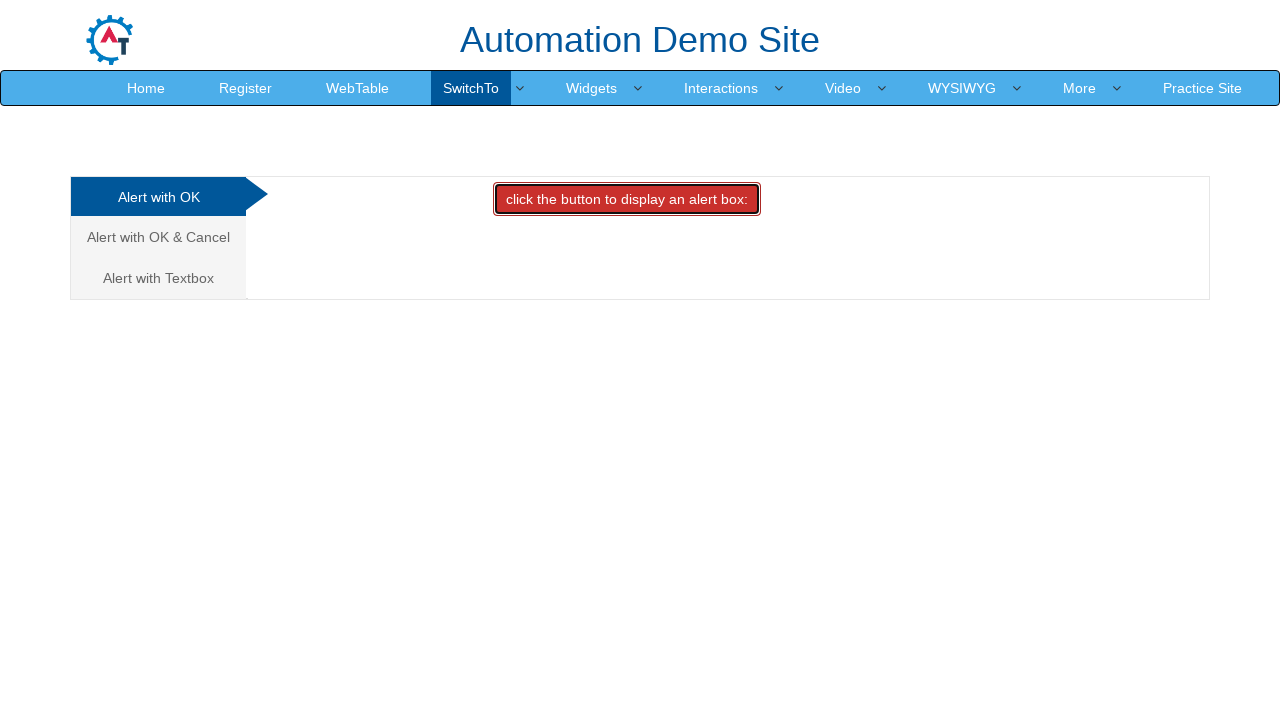

Clicked on Alert with OK & Cancel tab at (158, 237) on (//a[@class='analystic'])[2]
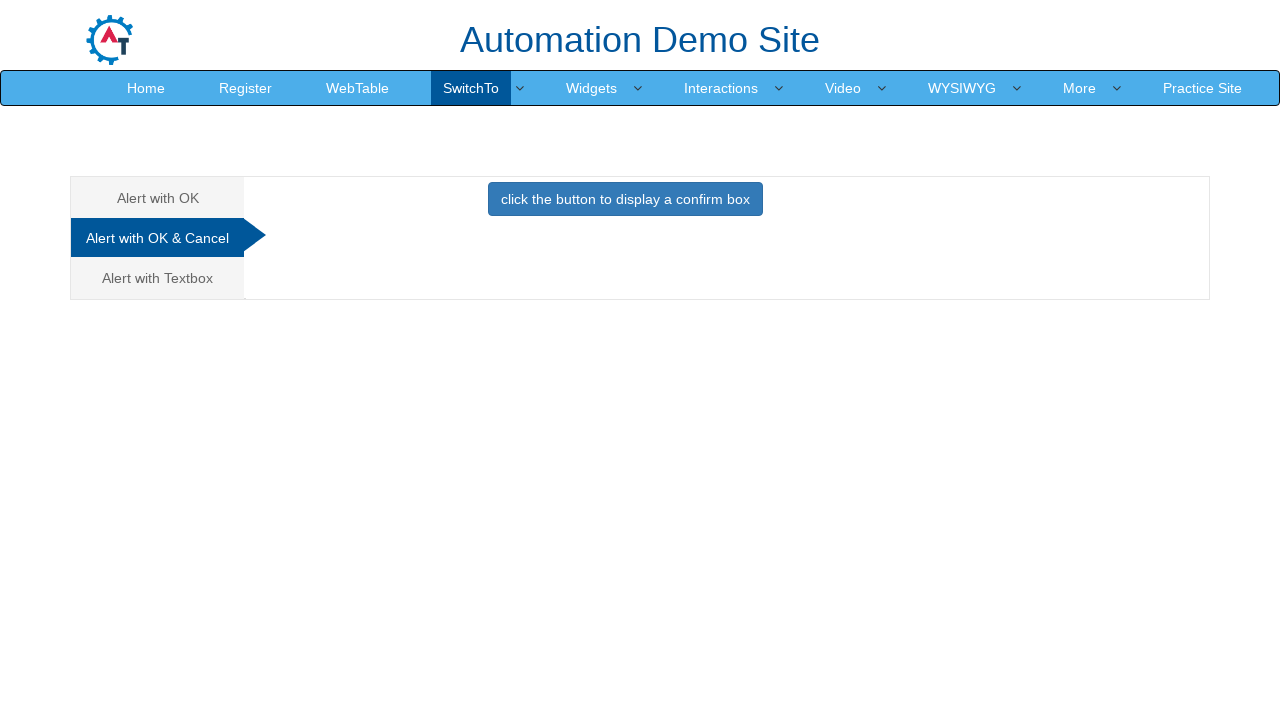

Clicked button to trigger confirmation dialog at (625, 199) on xpath=//button[@class='btn btn-primary']
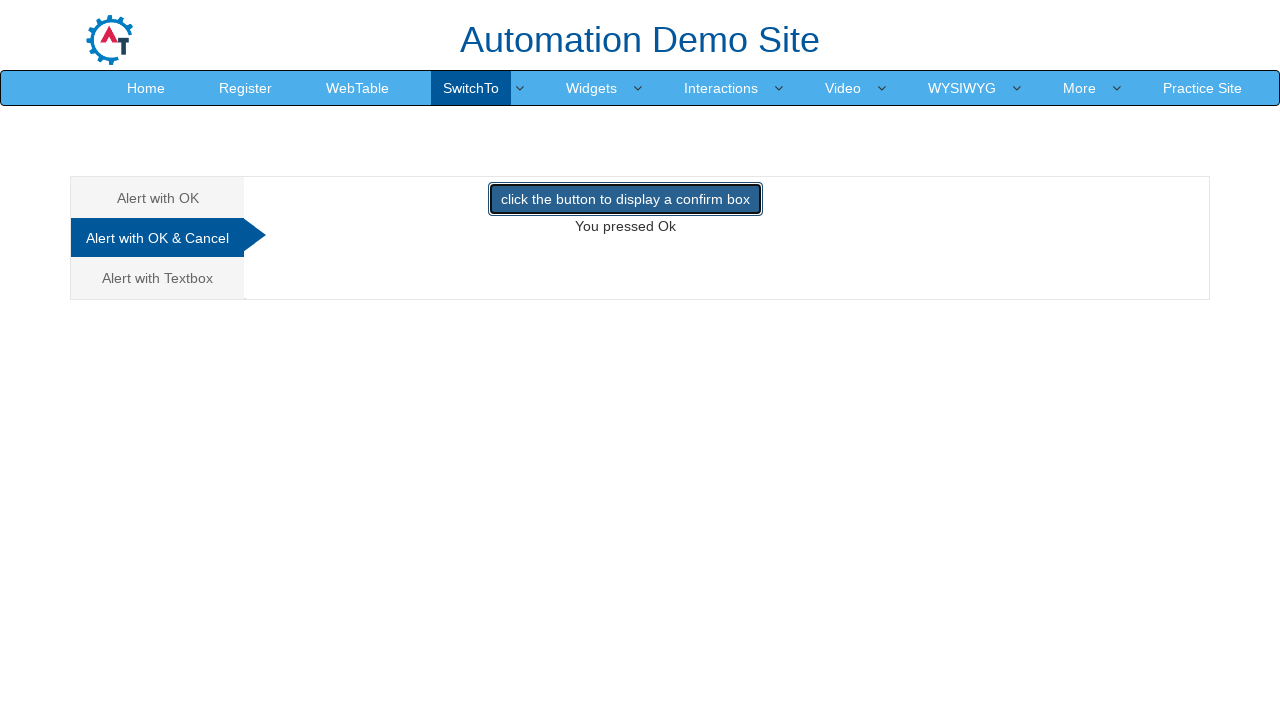

Dismissed the confirmation dialog
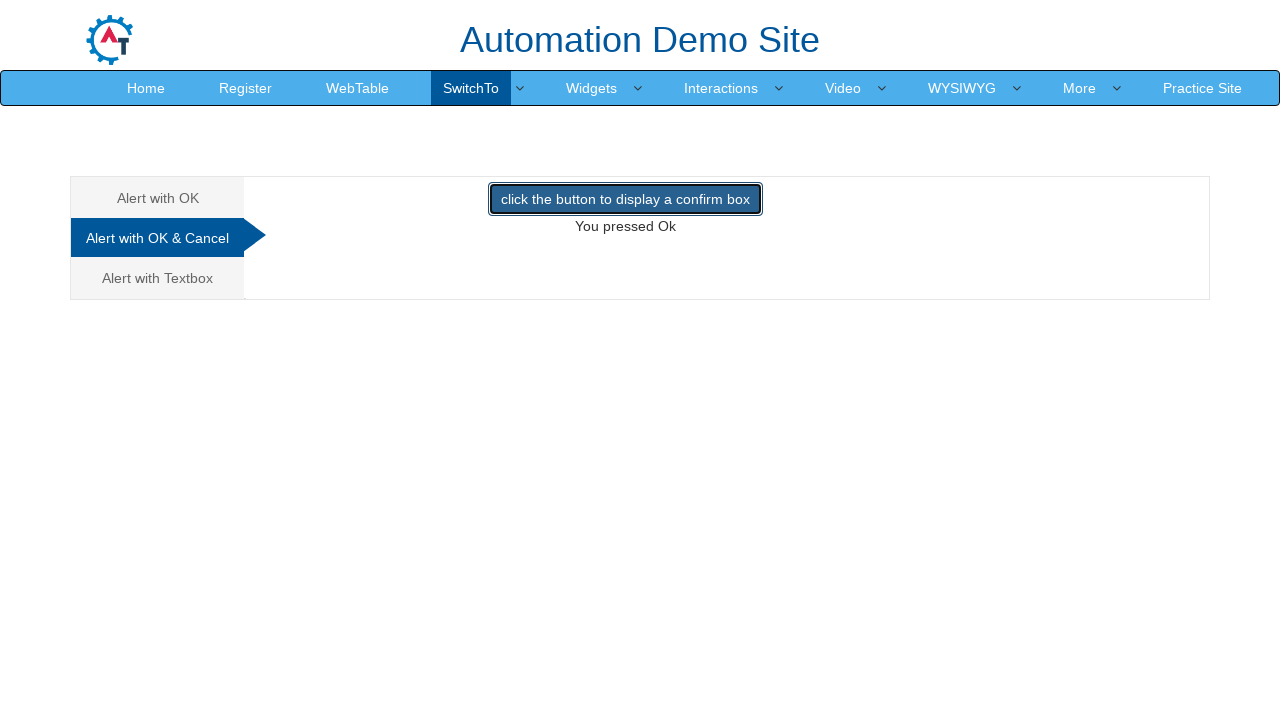

Clicked on Alert with Textbox (prompt) tab at (158, 278) on (//a[@class='analystic'])[3]
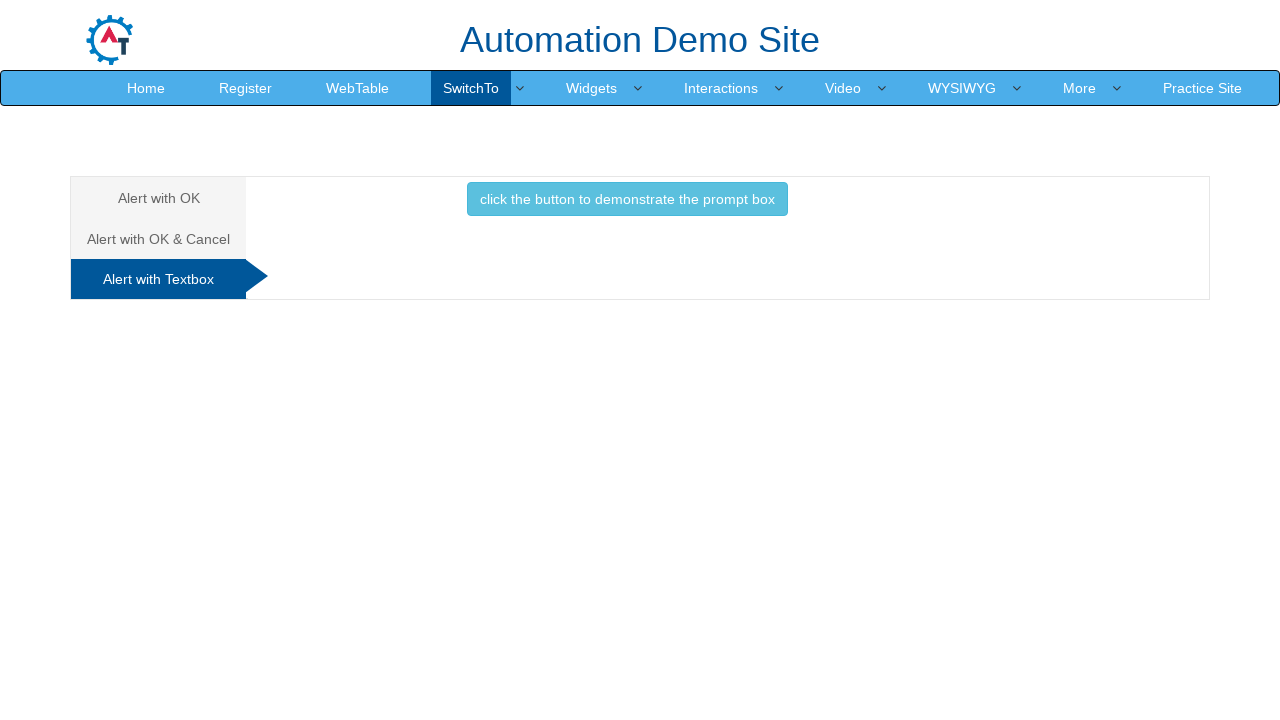

Clicked button to trigger prompt dialog at (627, 199) on xpath=//button[@class='btn btn-info']
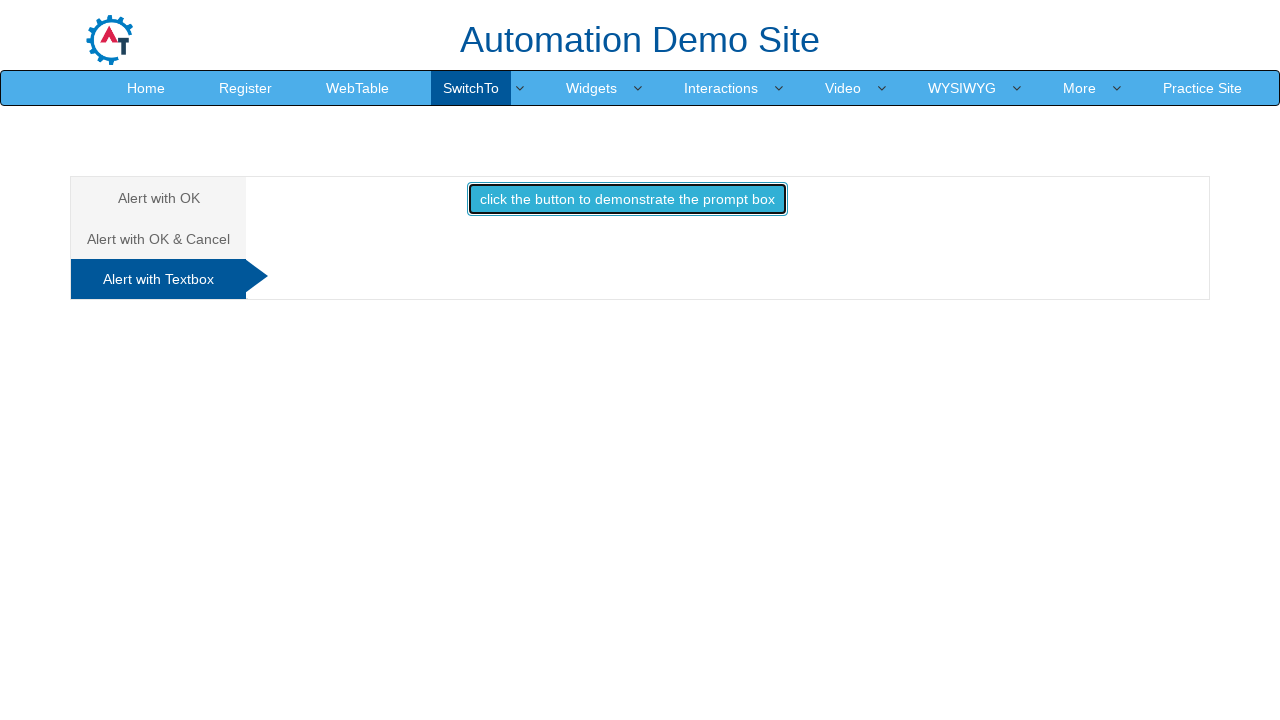

Accepted prompt dialog with text 'Dinesh'
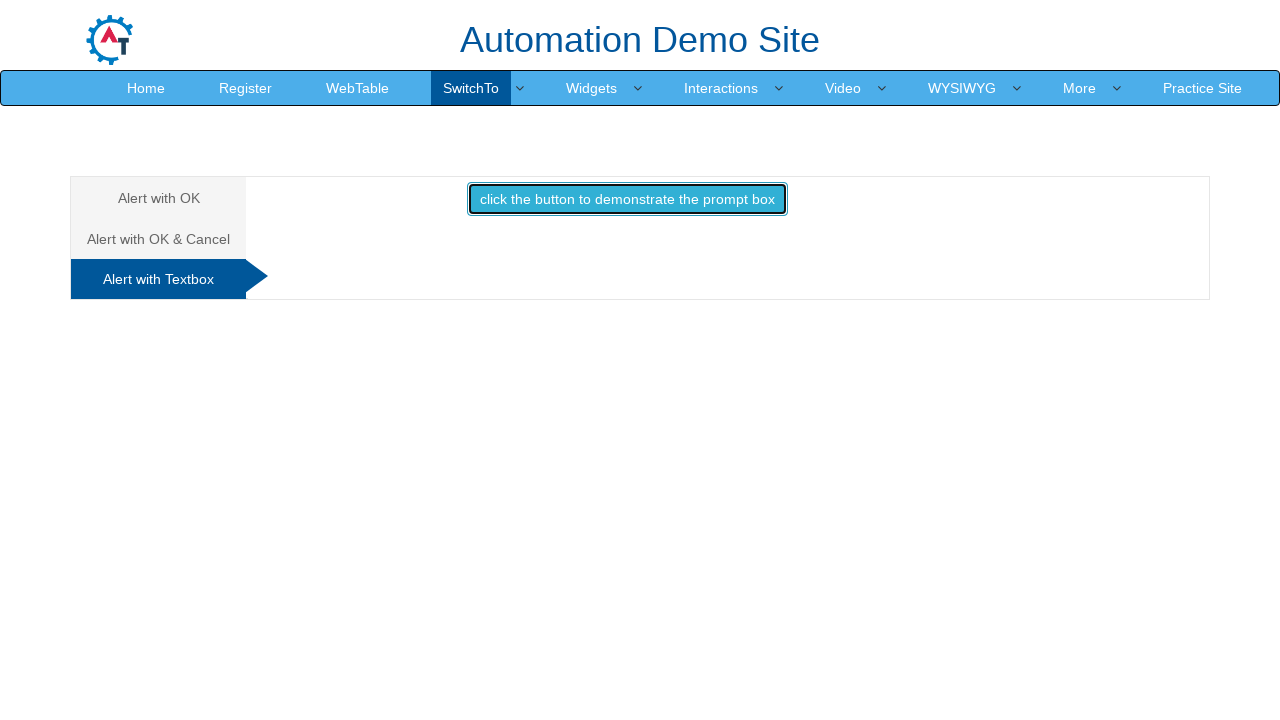

Test completed successfully
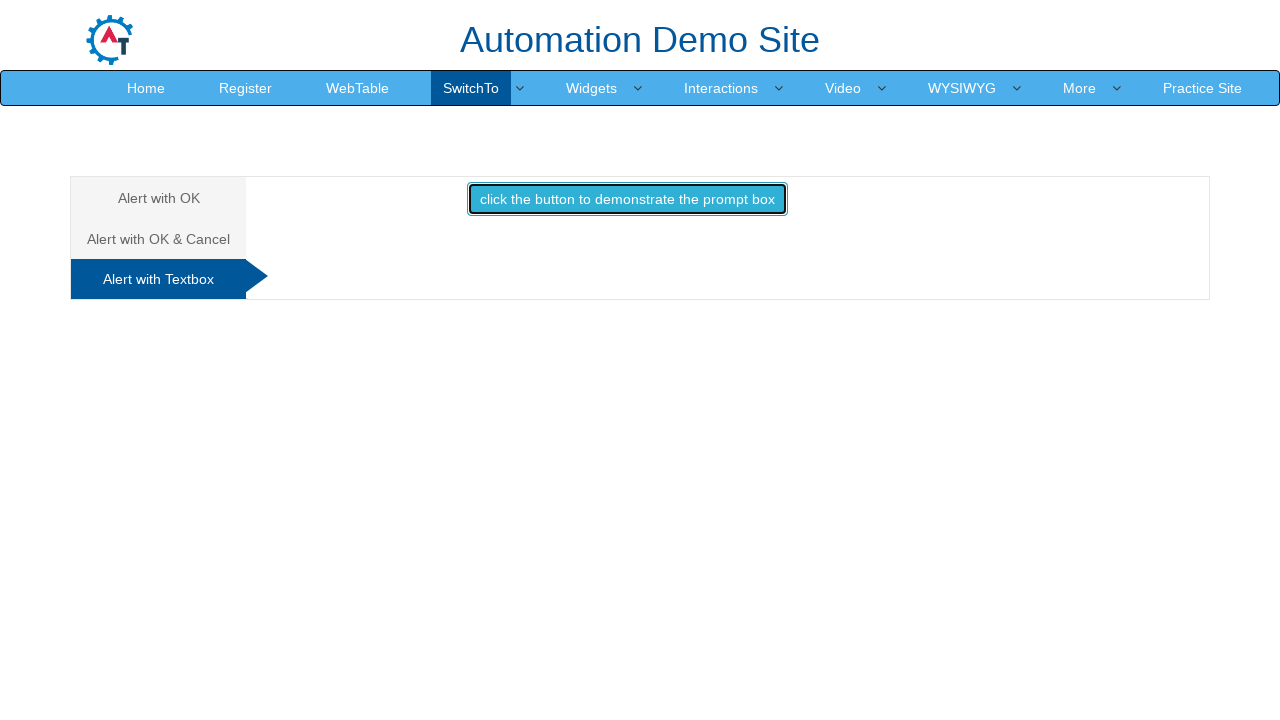

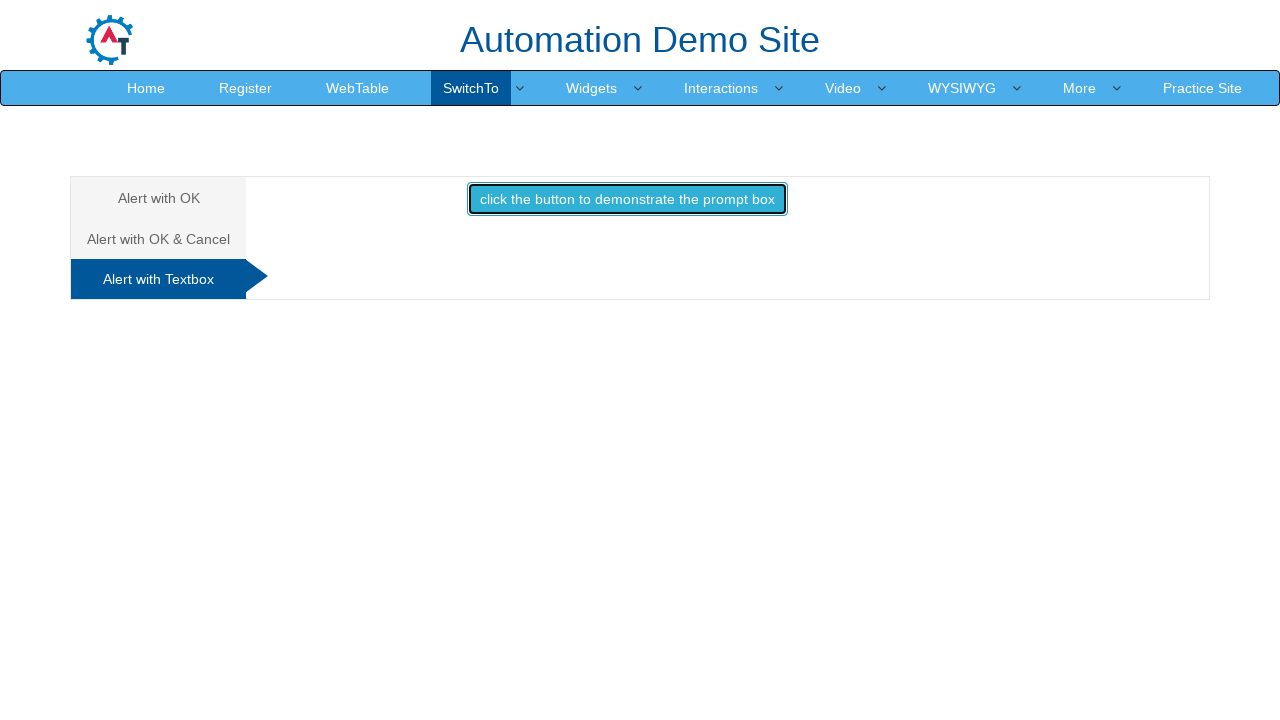